Tests mobile responsiveness by setting a mobile viewport size and verifying content is visible

Starting URL: https://khoaugment.pages.dev

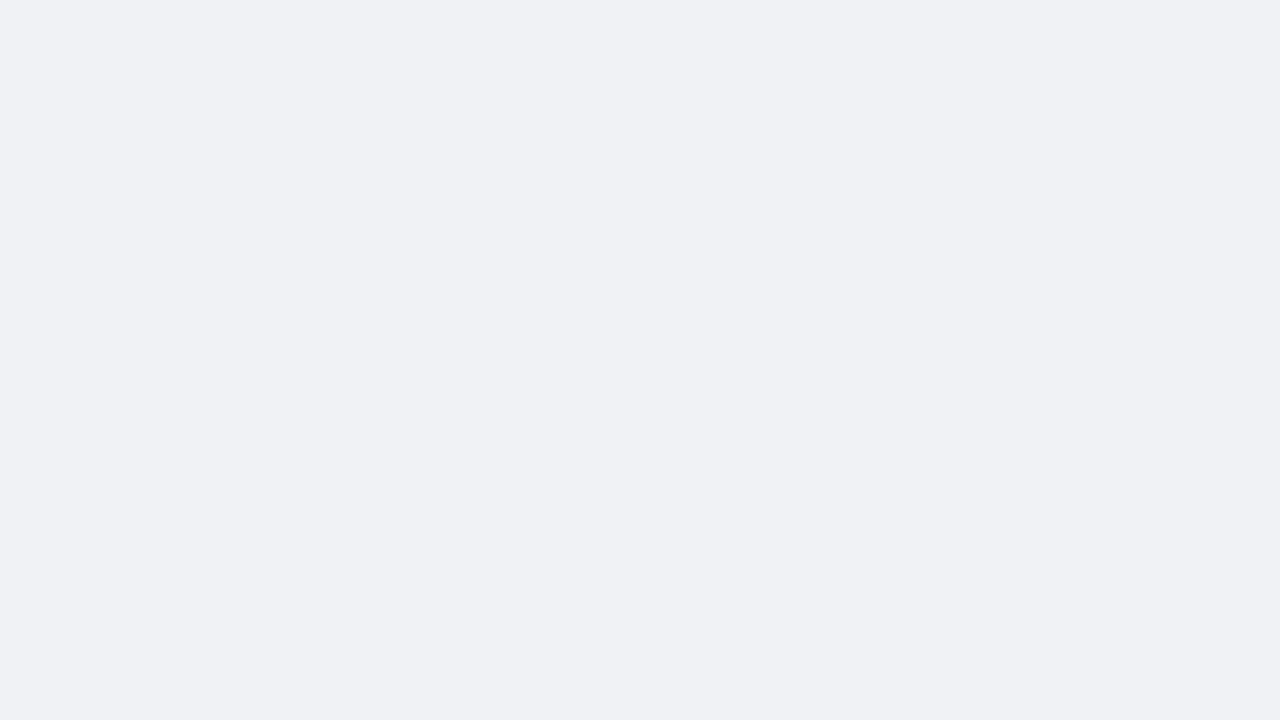

Set mobile viewport size to 375x667
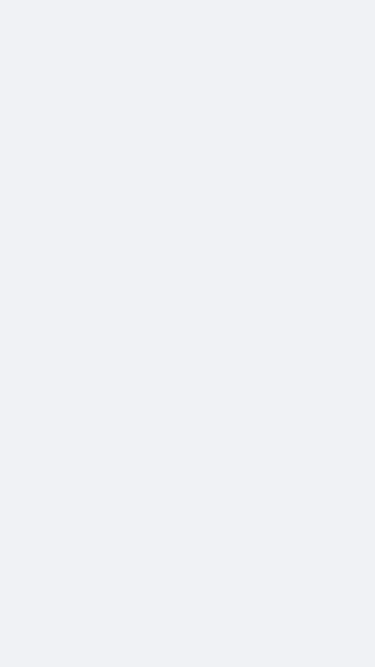

Reloaded page with mobile viewport
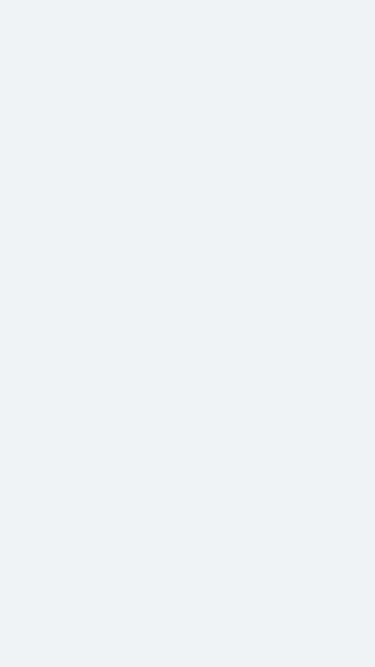

Content is visible and responsive on mobile viewport
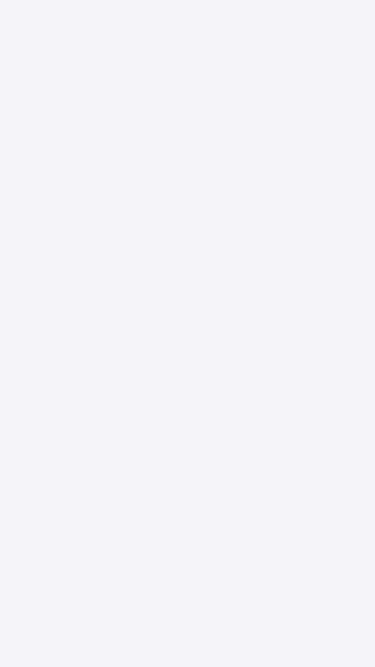

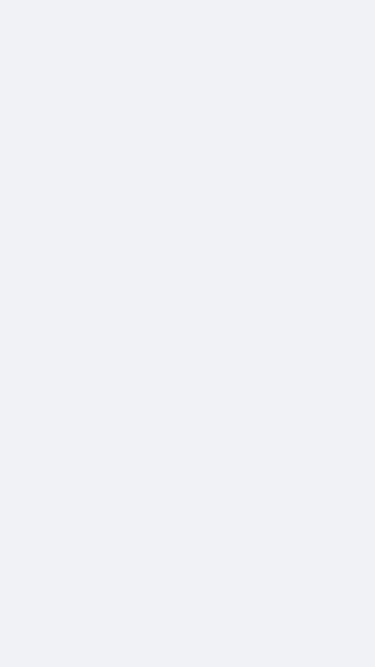